Tests scrolling to a specific element on the page by finding a link and scrolling it into view

Starting URL: https://the-internet.herokuapp.com/

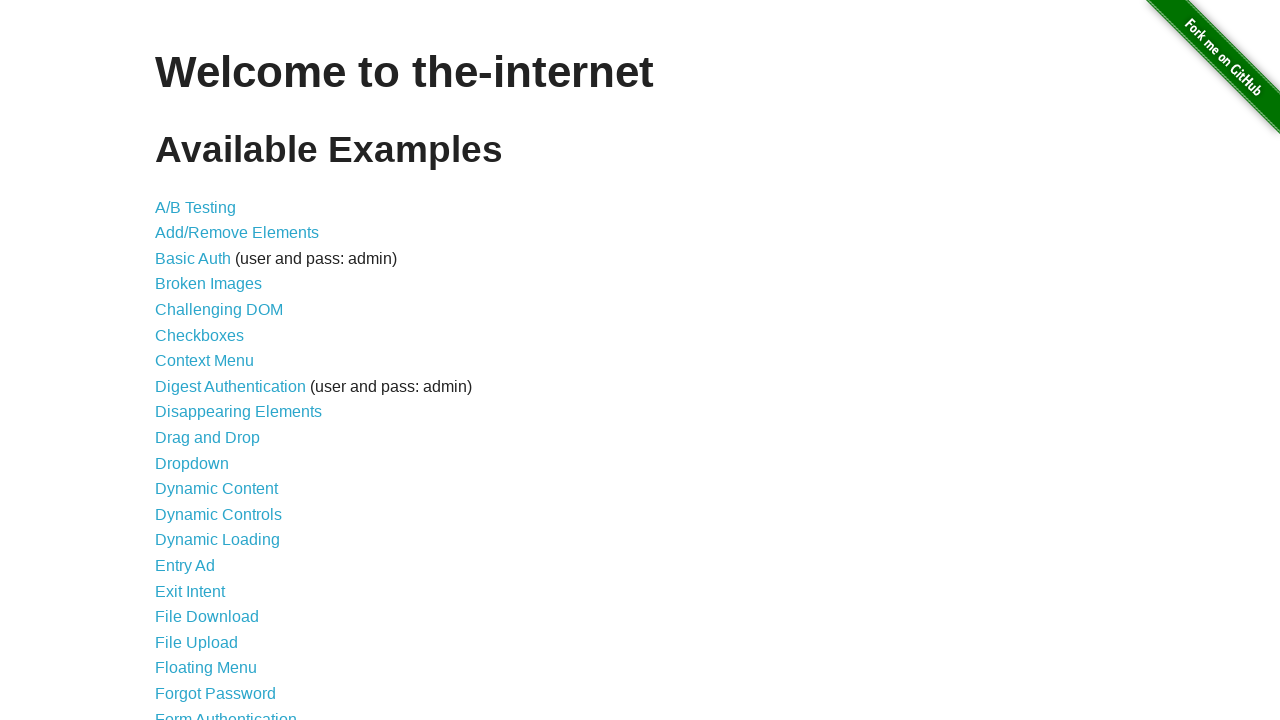

Found JQuery UI Menus link element
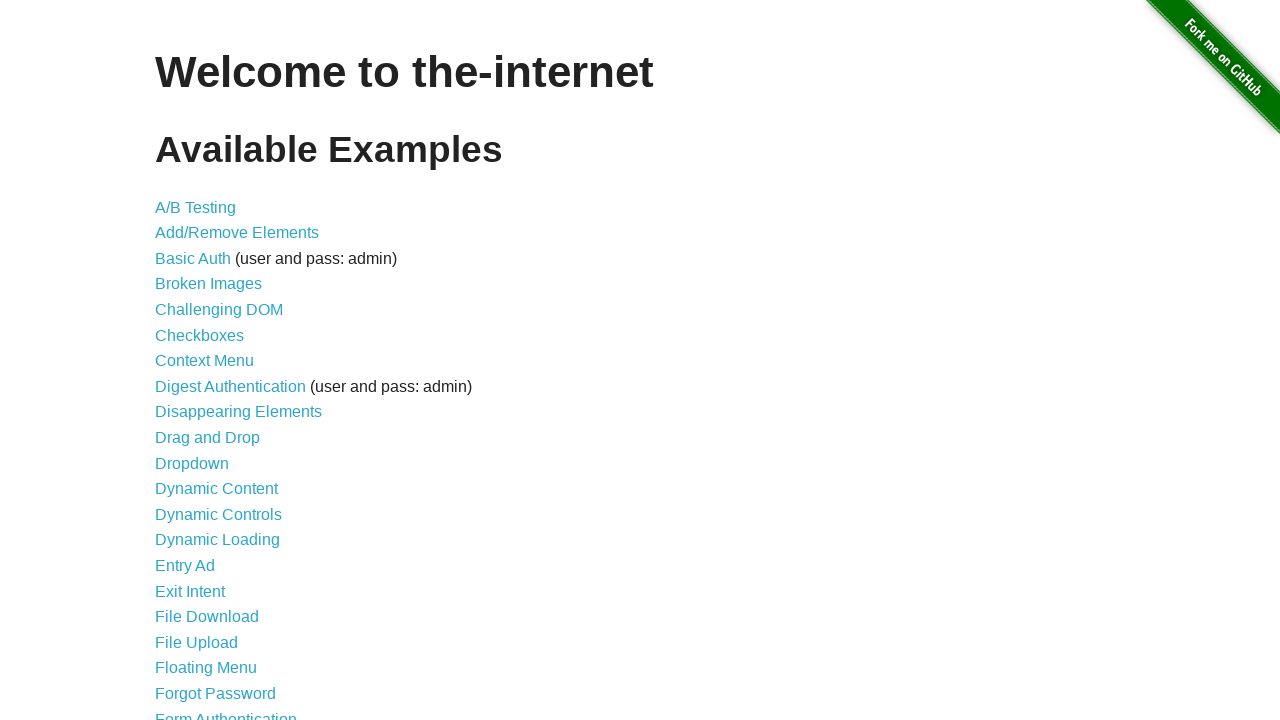

Scrolled JQuery UI Menus link into view
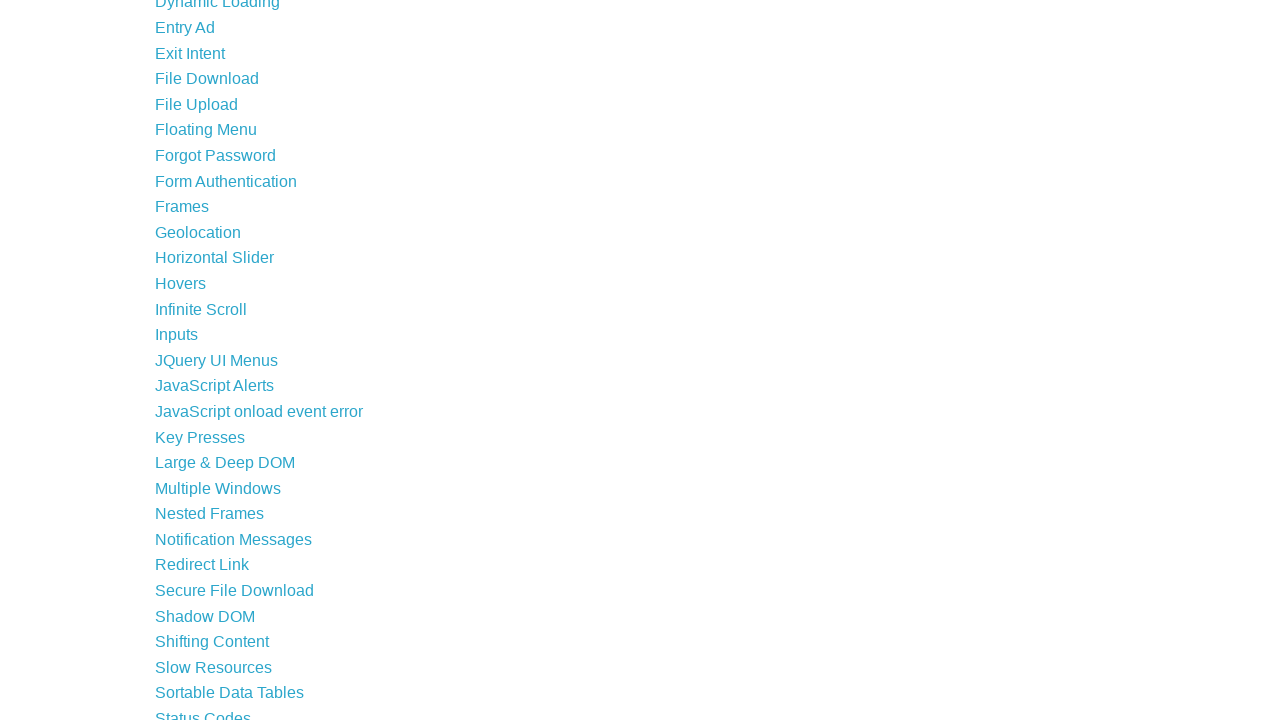

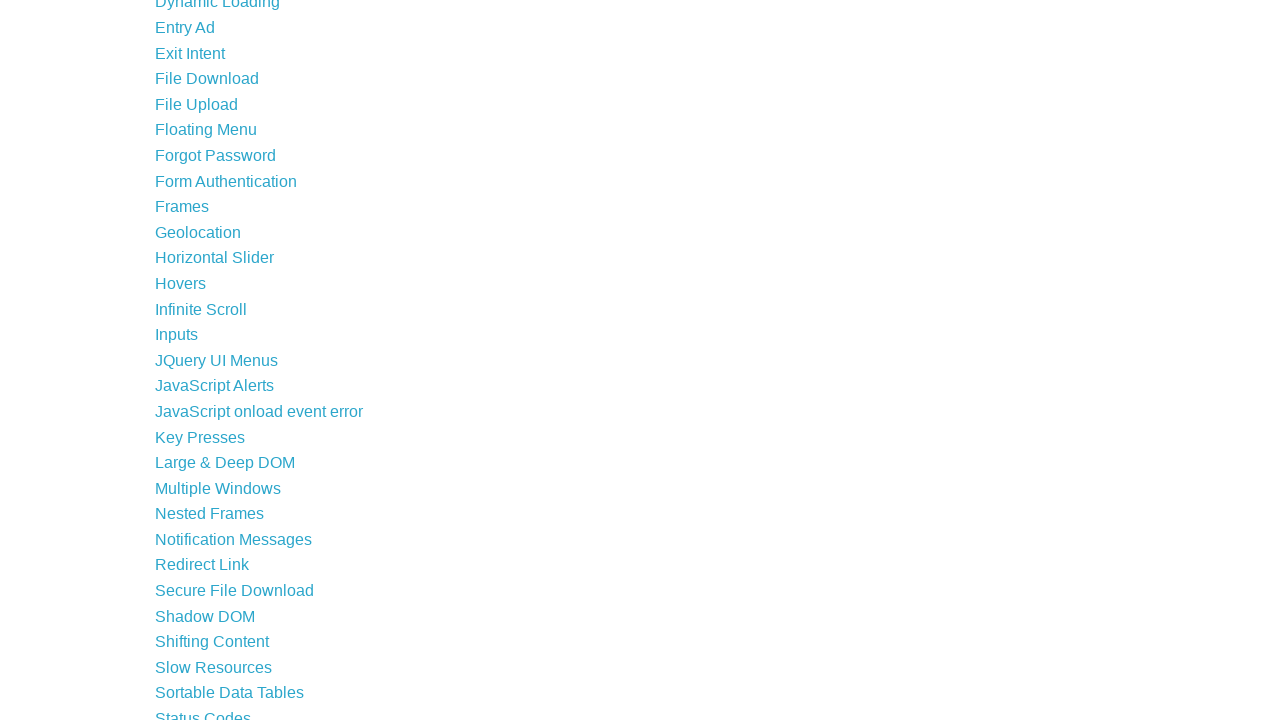